Tests the user registration flow on an e-commerce site by filling out the registration form with personal details, agreeing to terms, subscribing to newsletter, and submitting the form.

Starting URL: https://ecommerce-playground.lambdatest.io/index.php?route=account/register

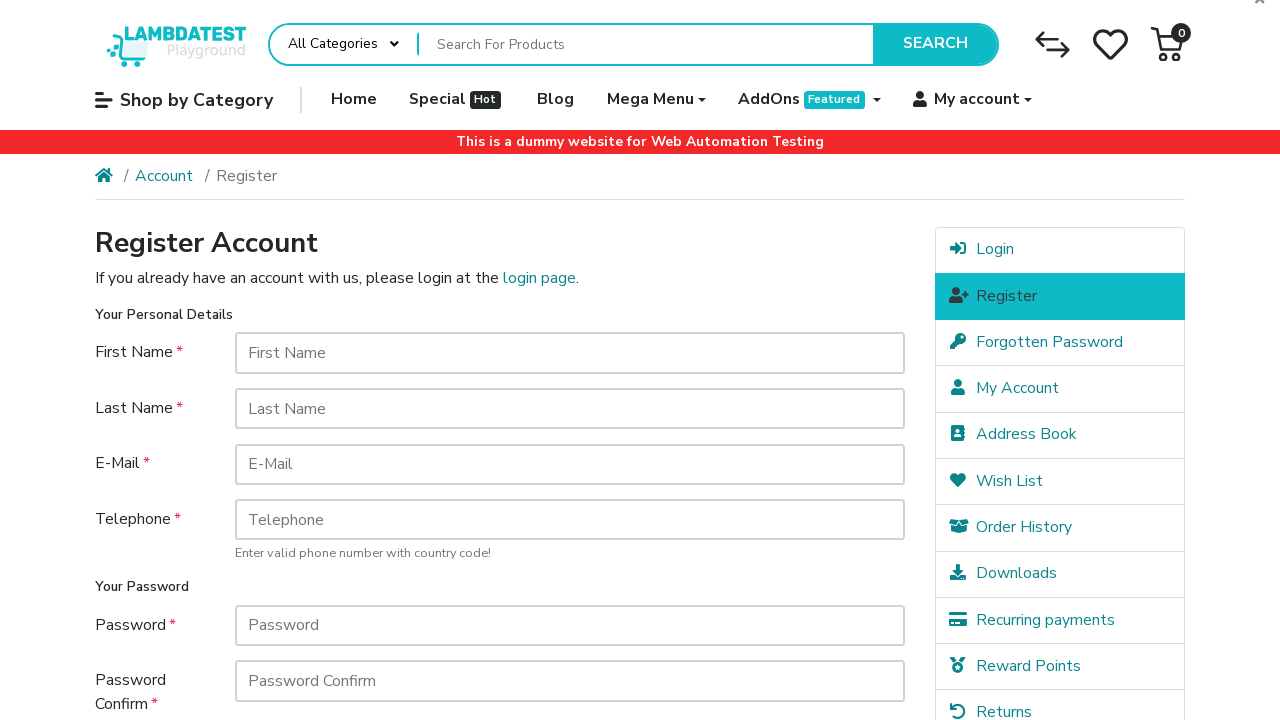

Filled first name field with 'Lucas' on #input-firstname
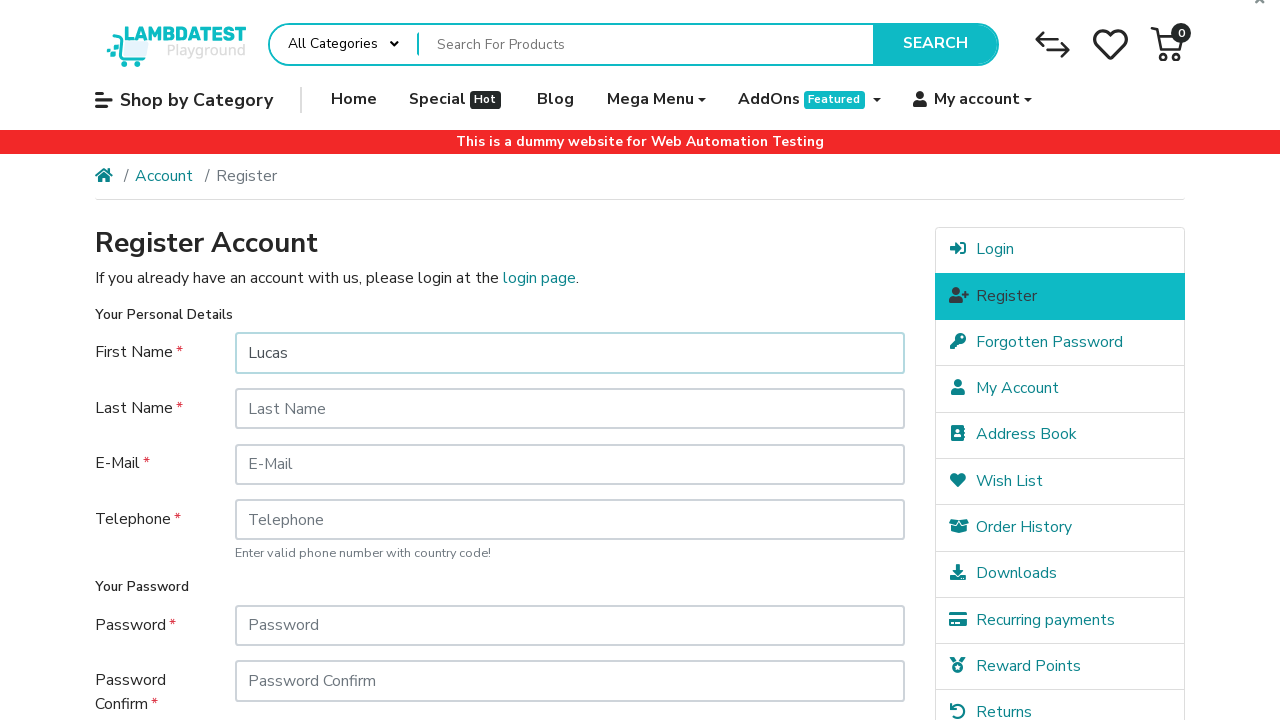

Filled last name field with 'Rosa' on #input-lastname
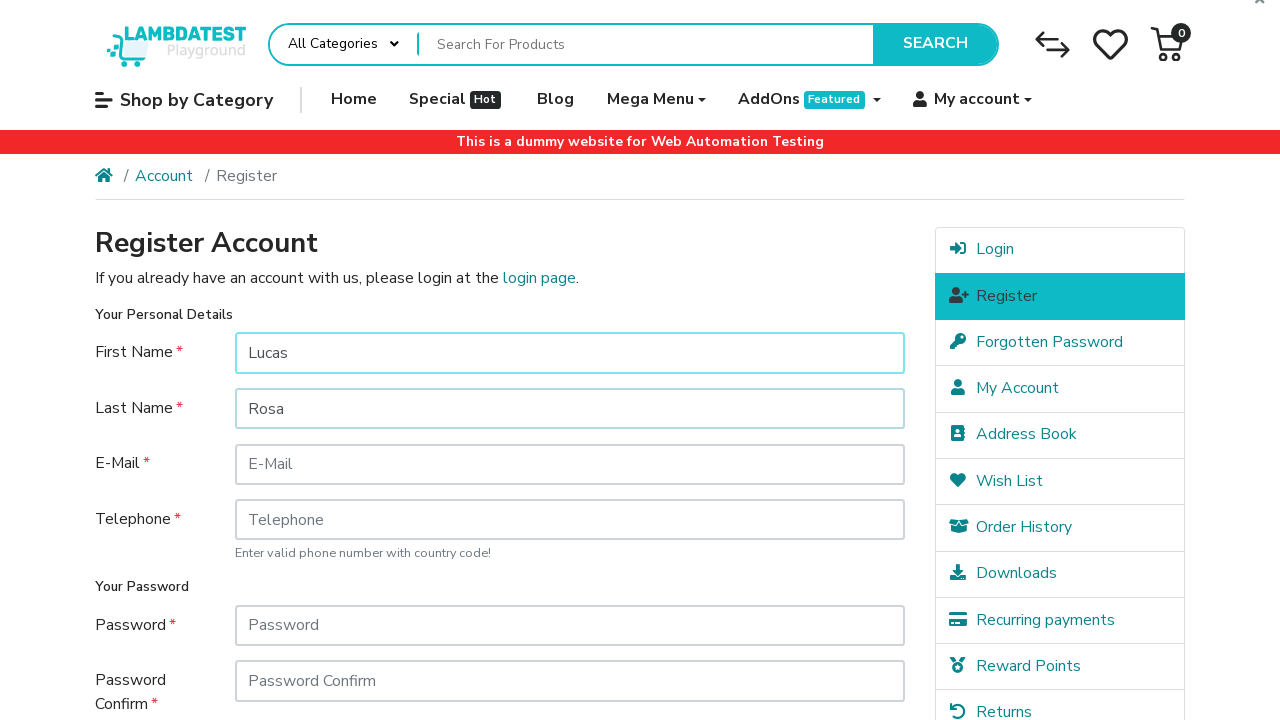

Filled email field with unique test email 'testuser7842@testpft.com' on #input-email
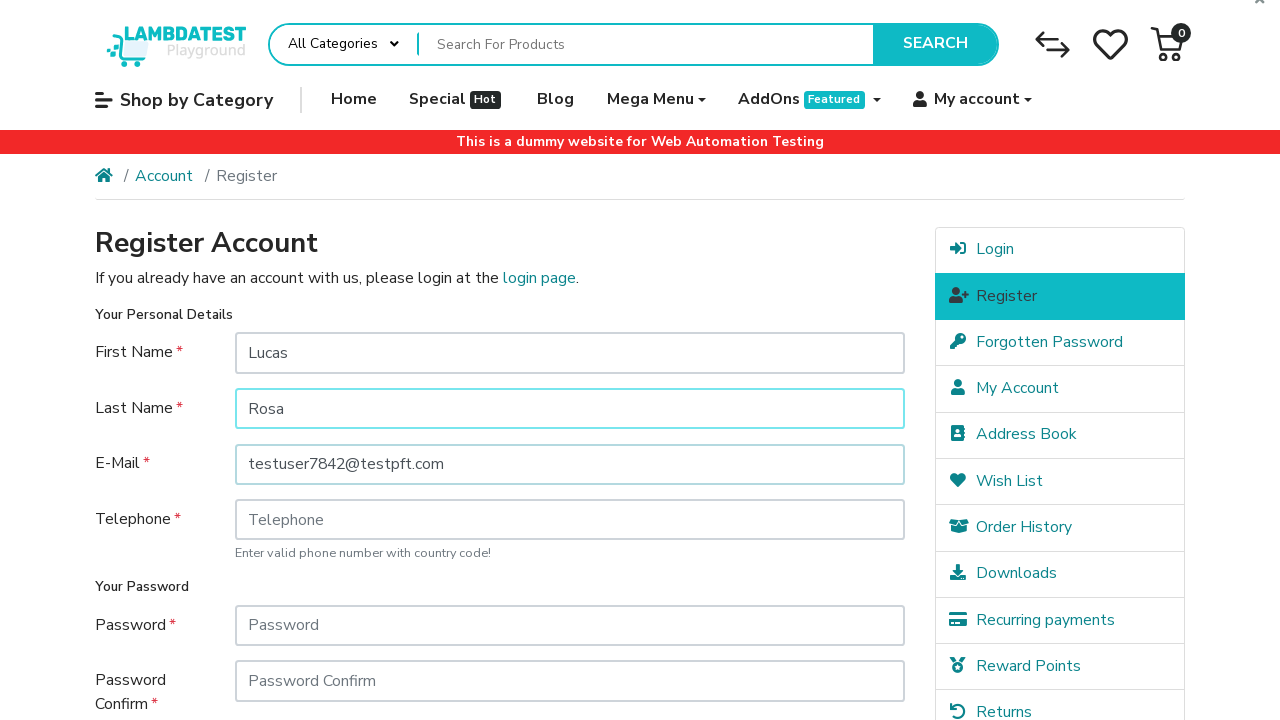

Filled telephone field with '888777666' on #input-telephone
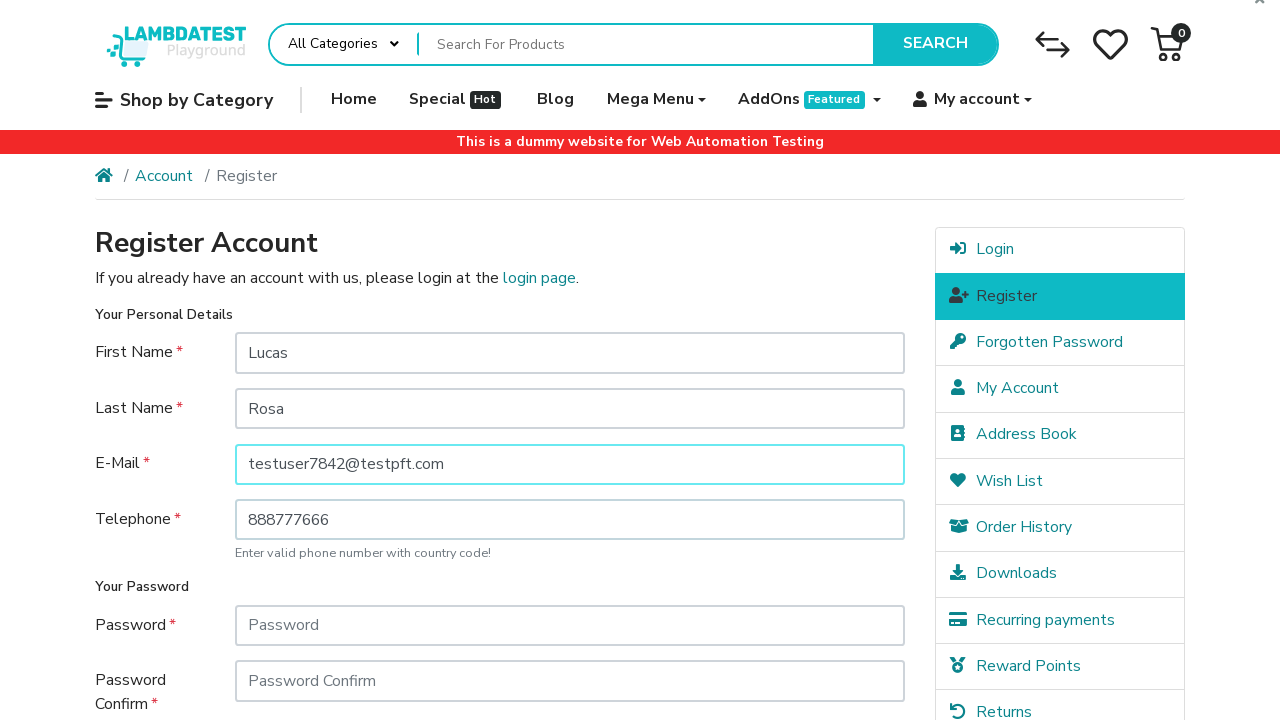

Filled password field with '123456' on #input-password
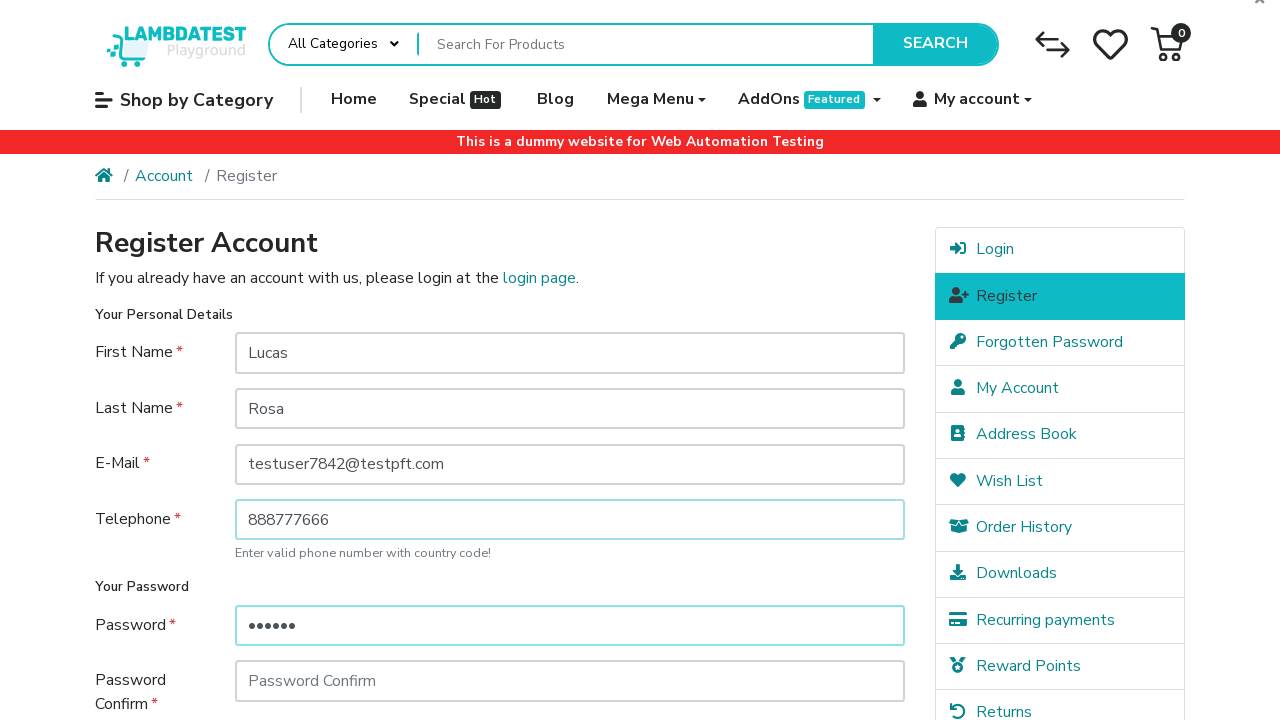

Filled password confirmation field with '123456' on #input-confirm
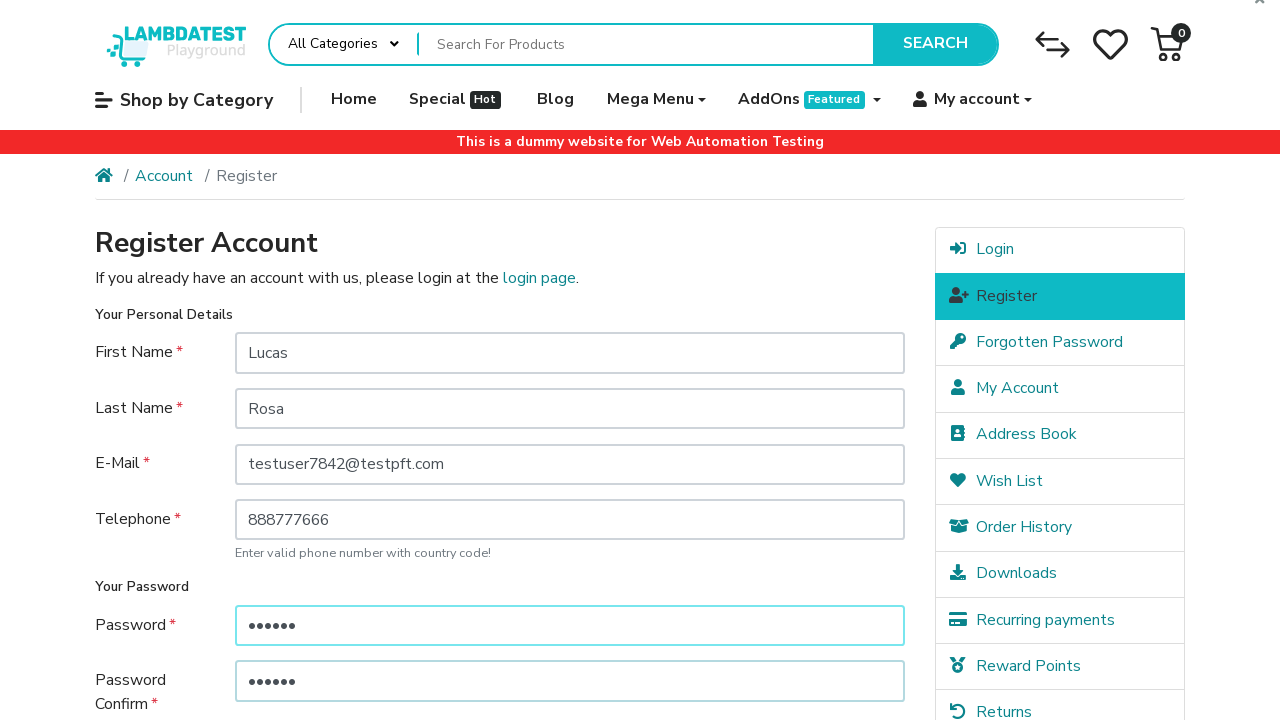

Clicked newsletter subscription 'Yes' option at (274, 514) on label[for='input-newsletter-yes']
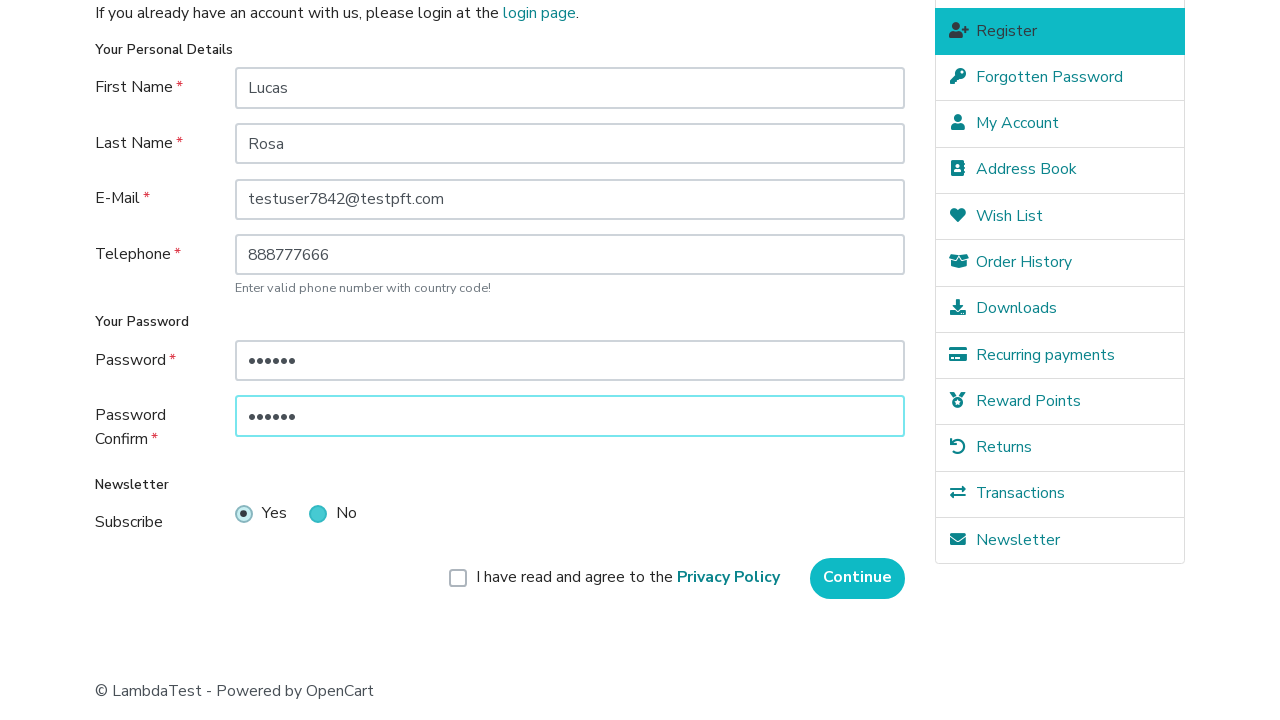

Clicked checkbox to agree to privacy policy and terms at (628, 578) on label[for='input-agree']
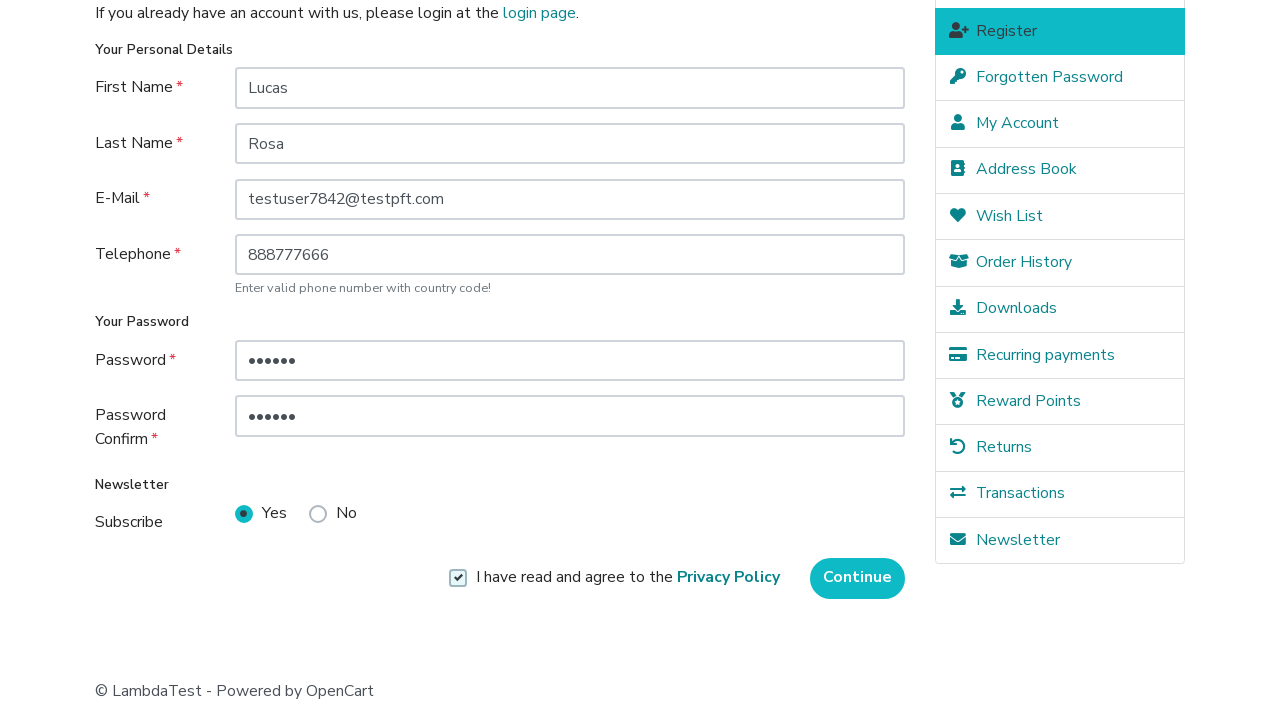

Clicked Continue button to submit registration form at (858, 578) on input[value='Continue']
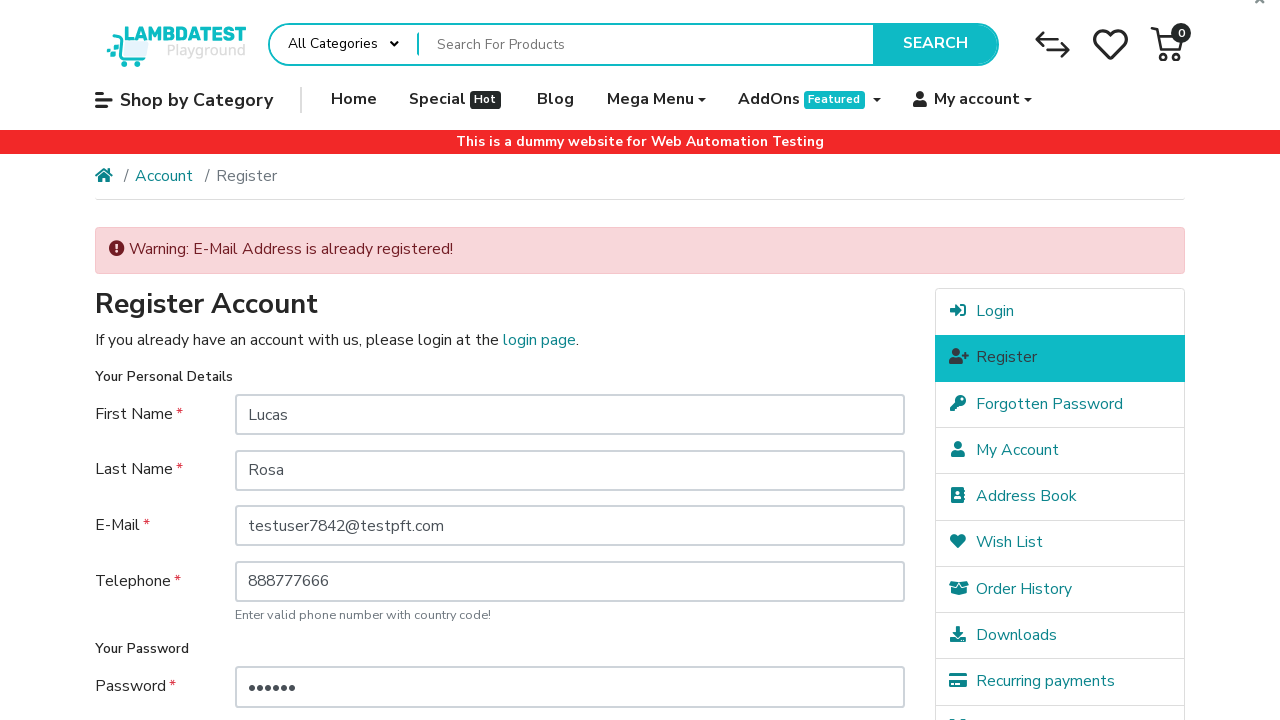

Waited for successful registration page to fully load
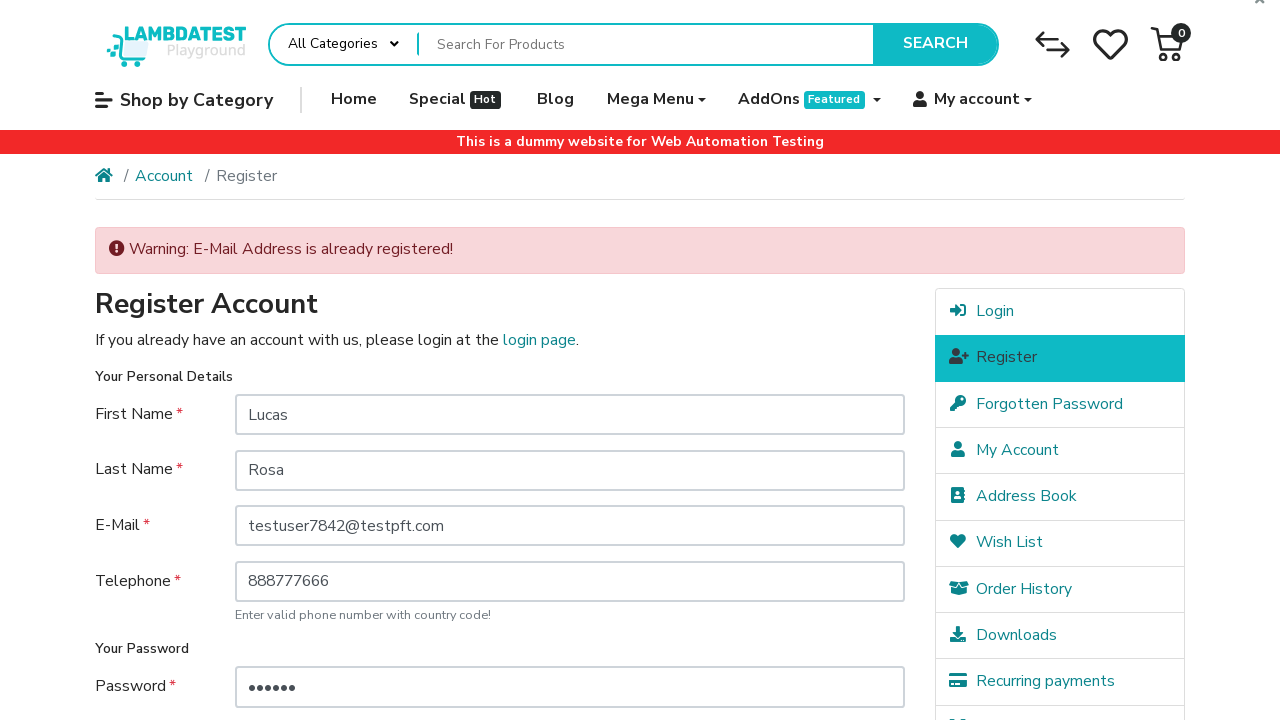

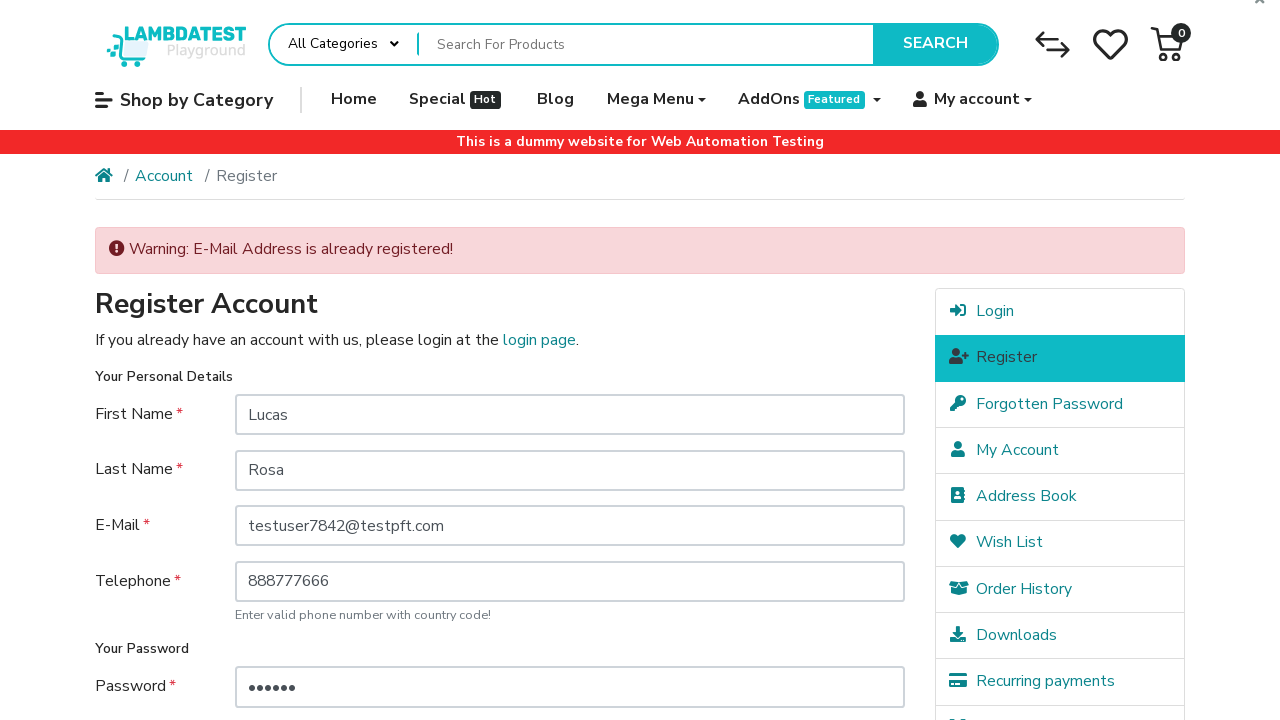